Verifies that the Salesforce login page displays all expected form elements including username, password, login button, remember me checkbox, and links

Starting URL: https://login.salesforce.com/

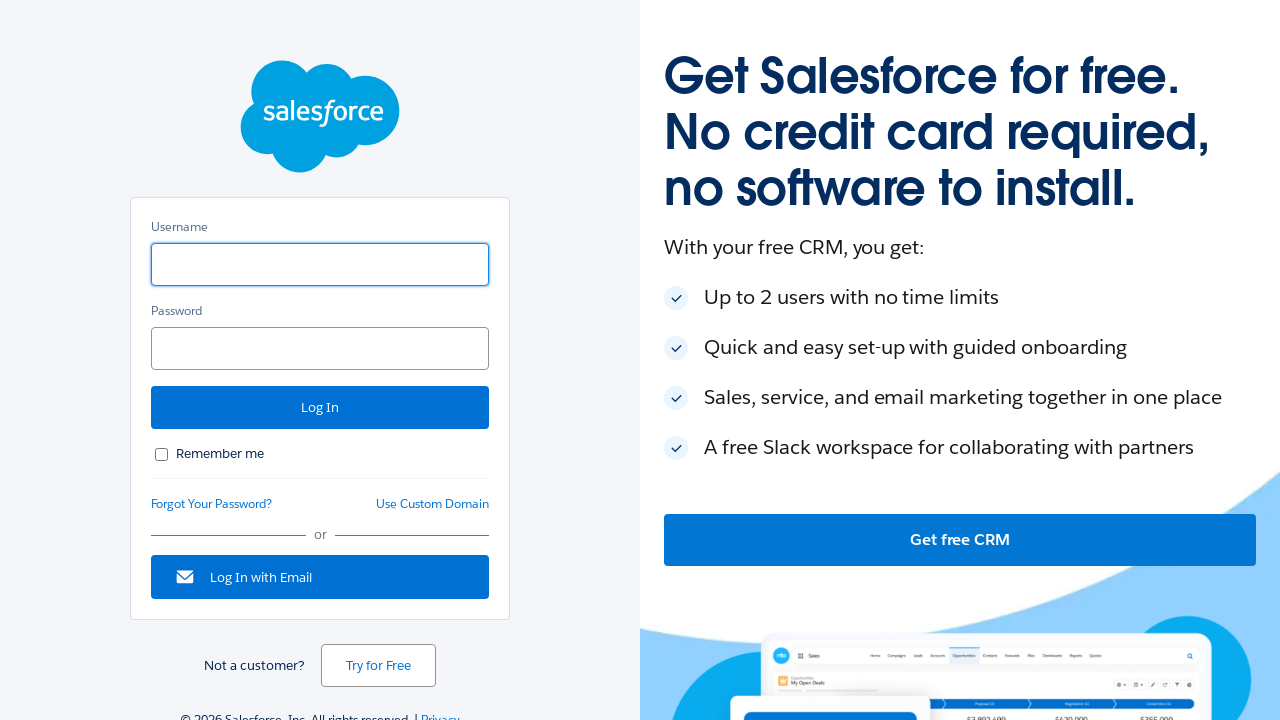

Navigated to Salesforce login page
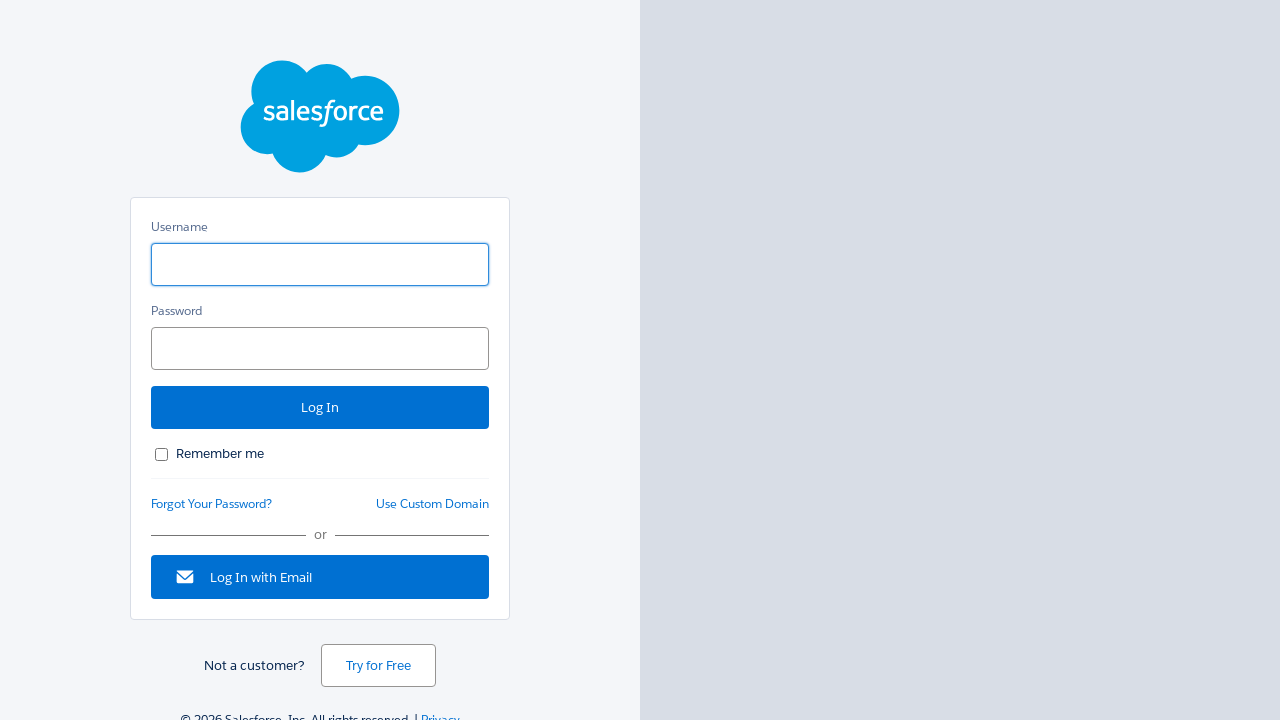

Located all login form elements using CSS selectors
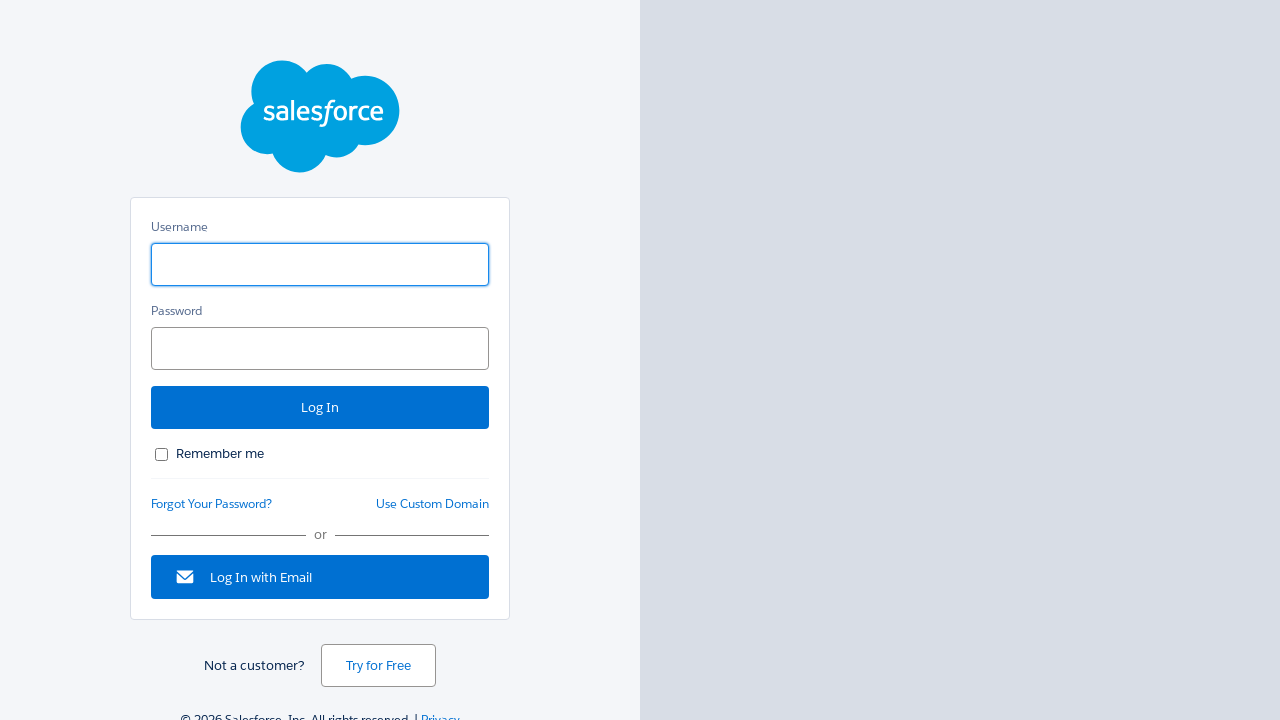

Counted login form elements: 6 elements found
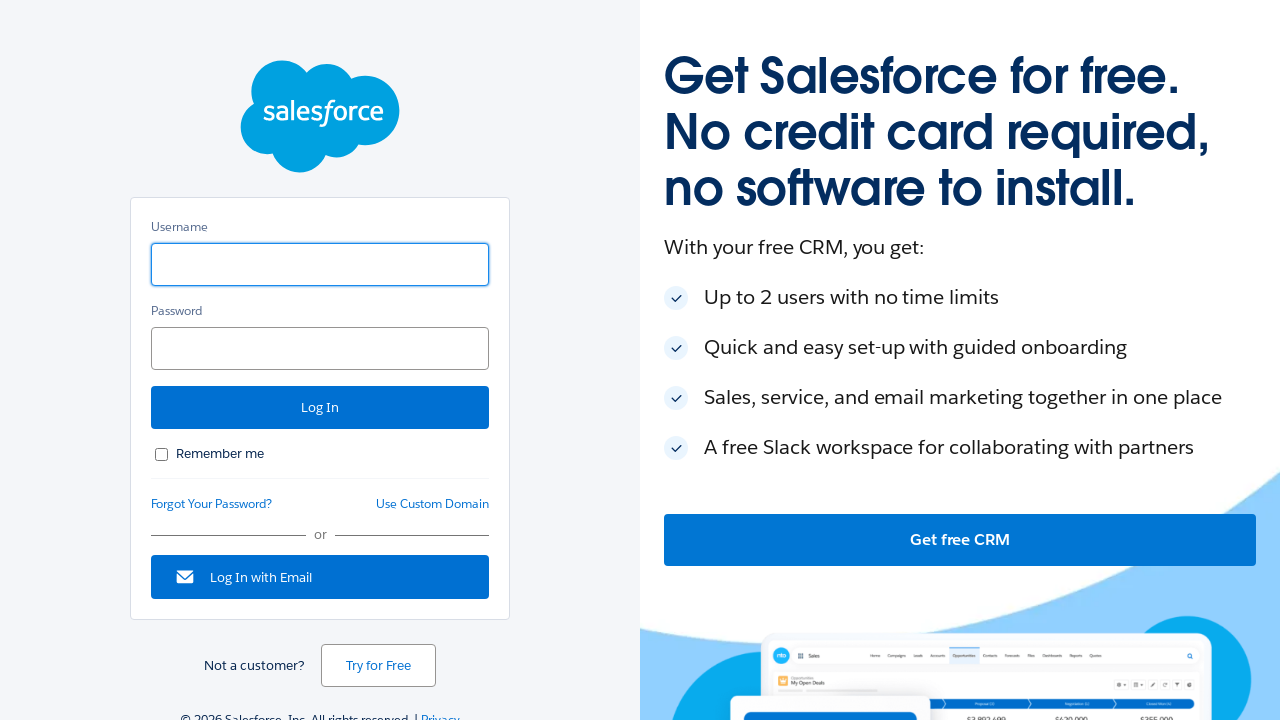

Verified all 6 expected login form elements are present (username, password, login button, remember me checkbox, forgot password link, and domain link)
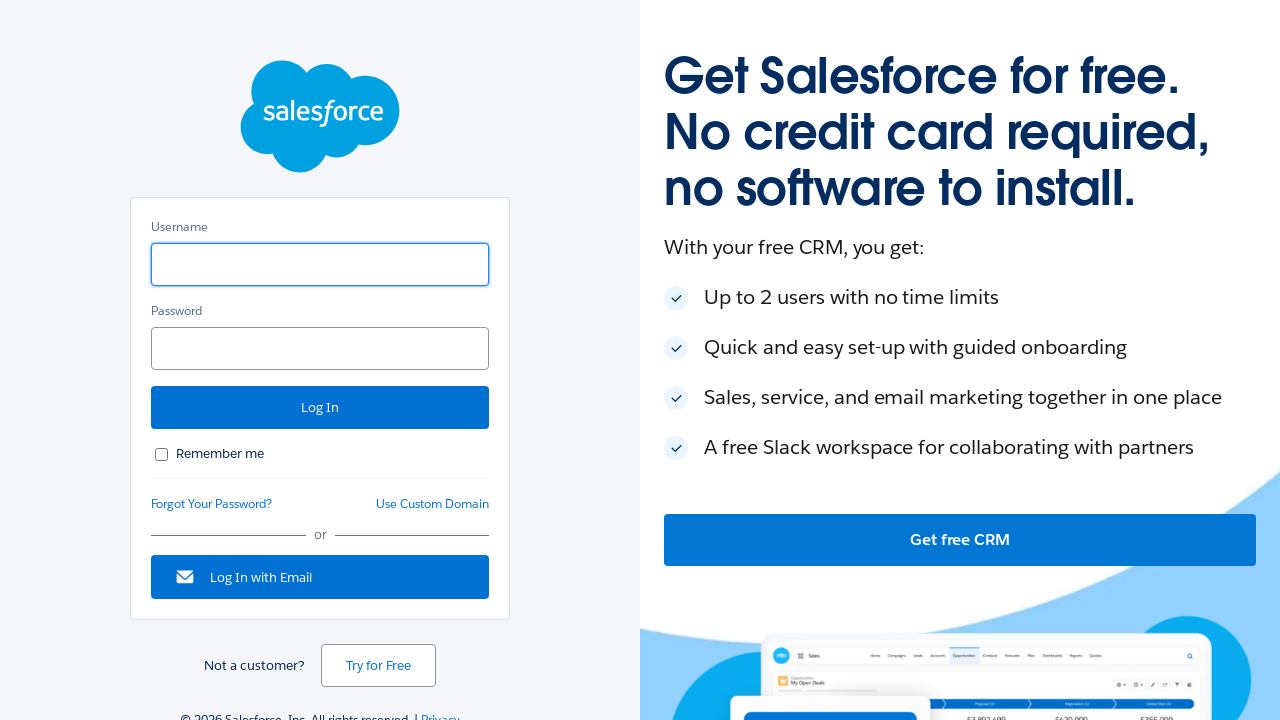

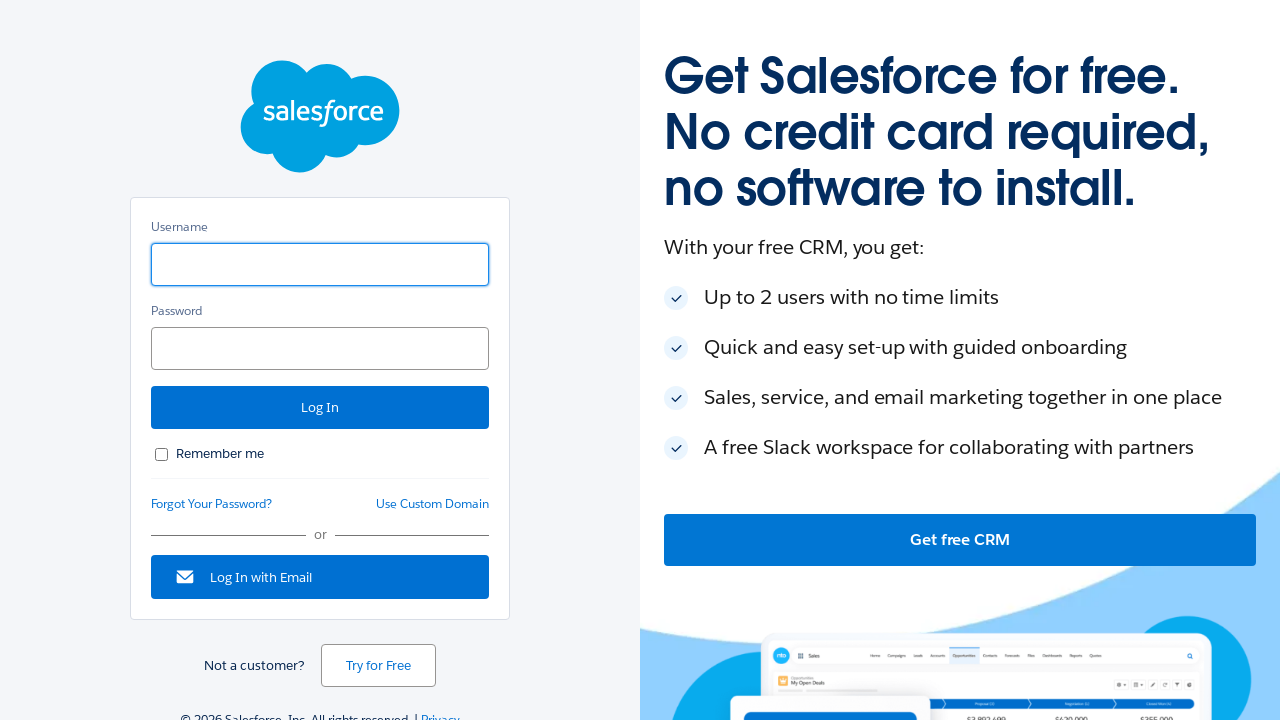